Tests character deletion functionality by entering a name, clicking delete button for each character, and verifying the "Deleted" message appears

Starting URL: https://claruswaysda.github.io/deleteChars.html

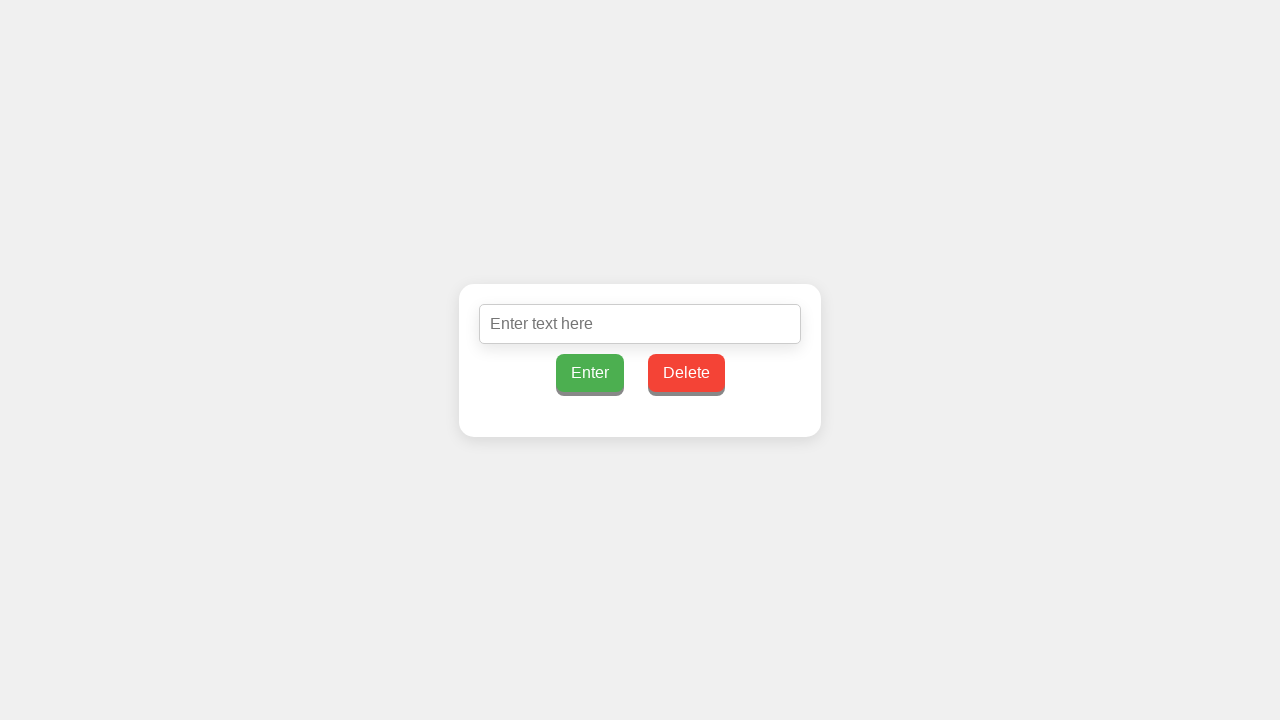

Filled text field with name 'Lama' on input[type='text']
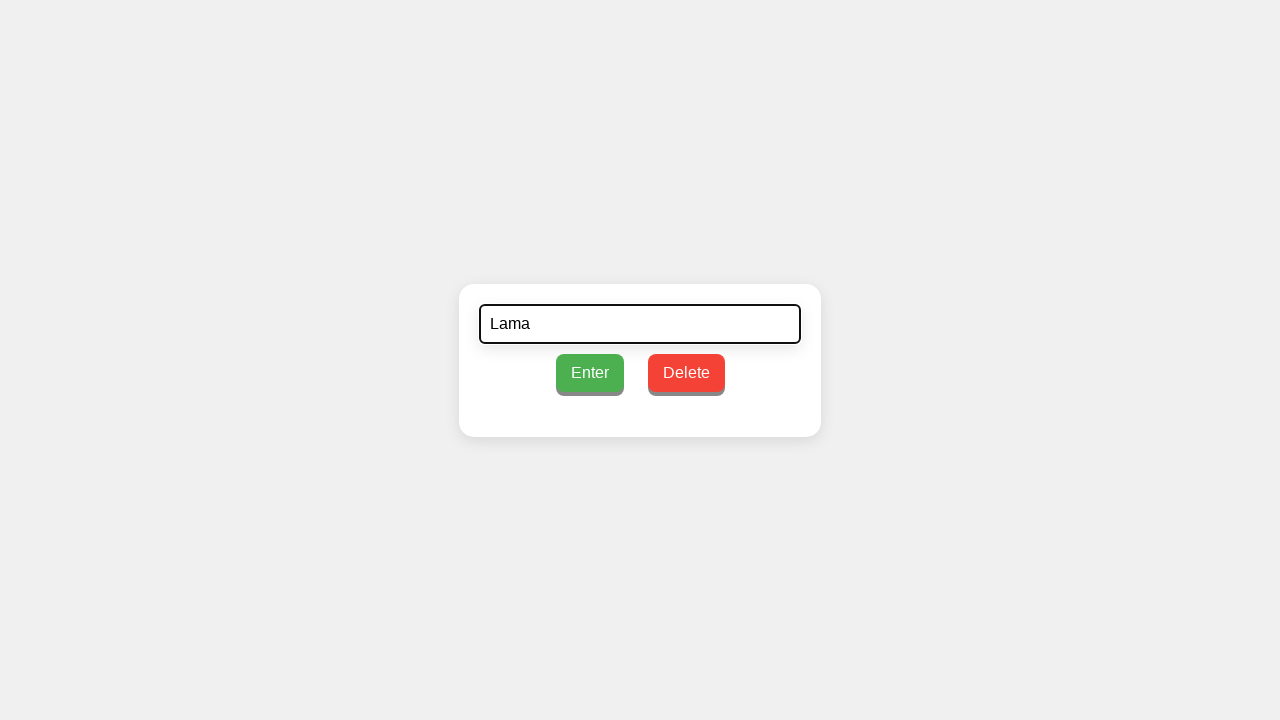

Clicked Enter button to submit name at (590, 372) on #enterButton
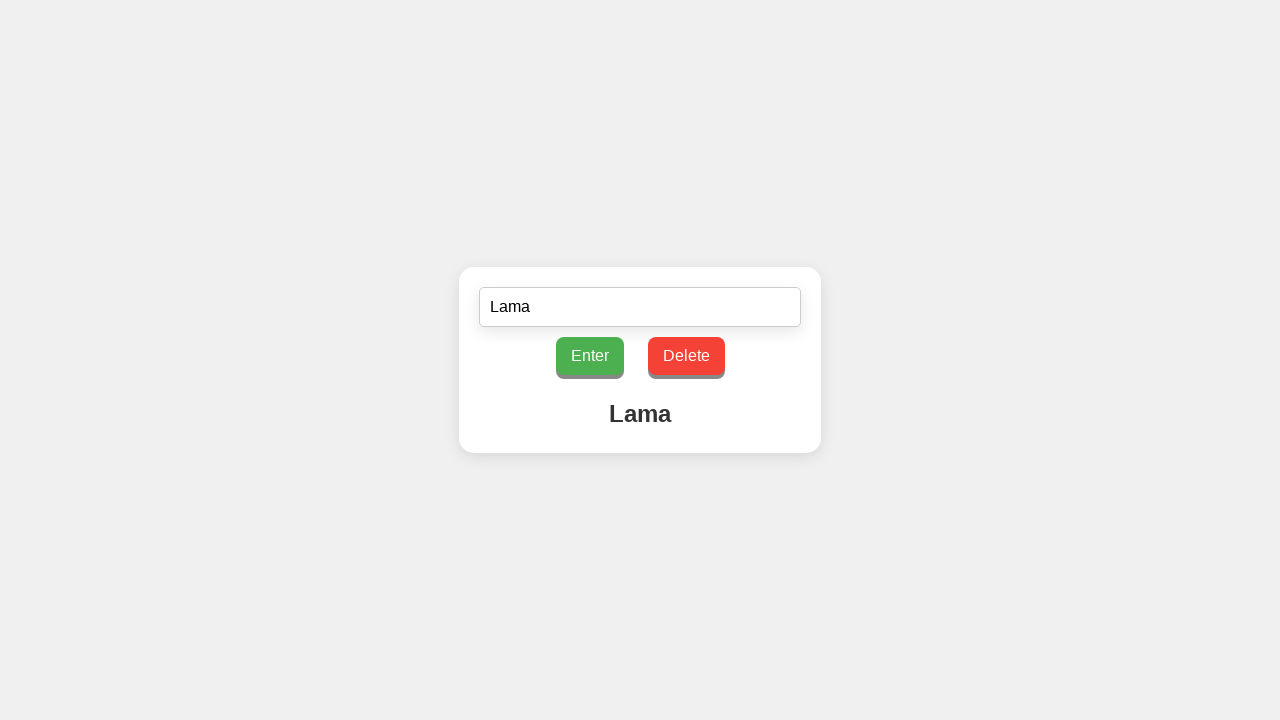

Clicked delete button (character 1 of 4) at (686, 356) on #deleteButton
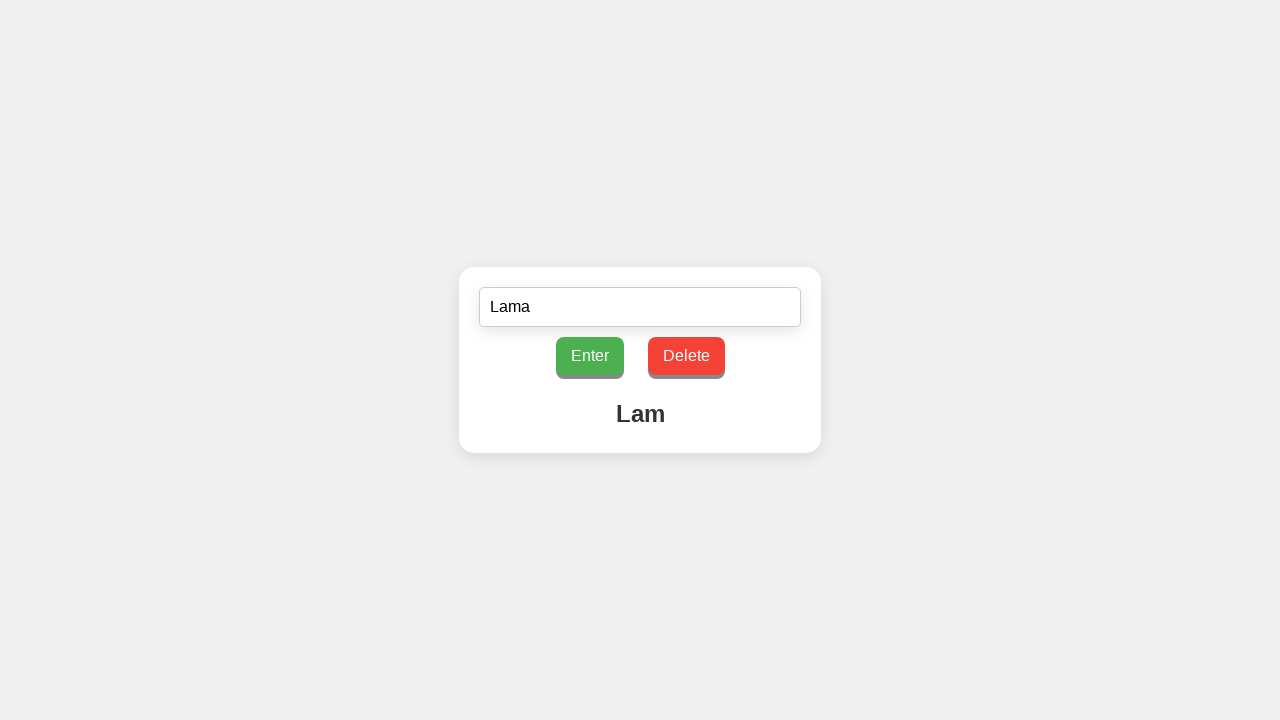

Waited 500ms after deleting character 1
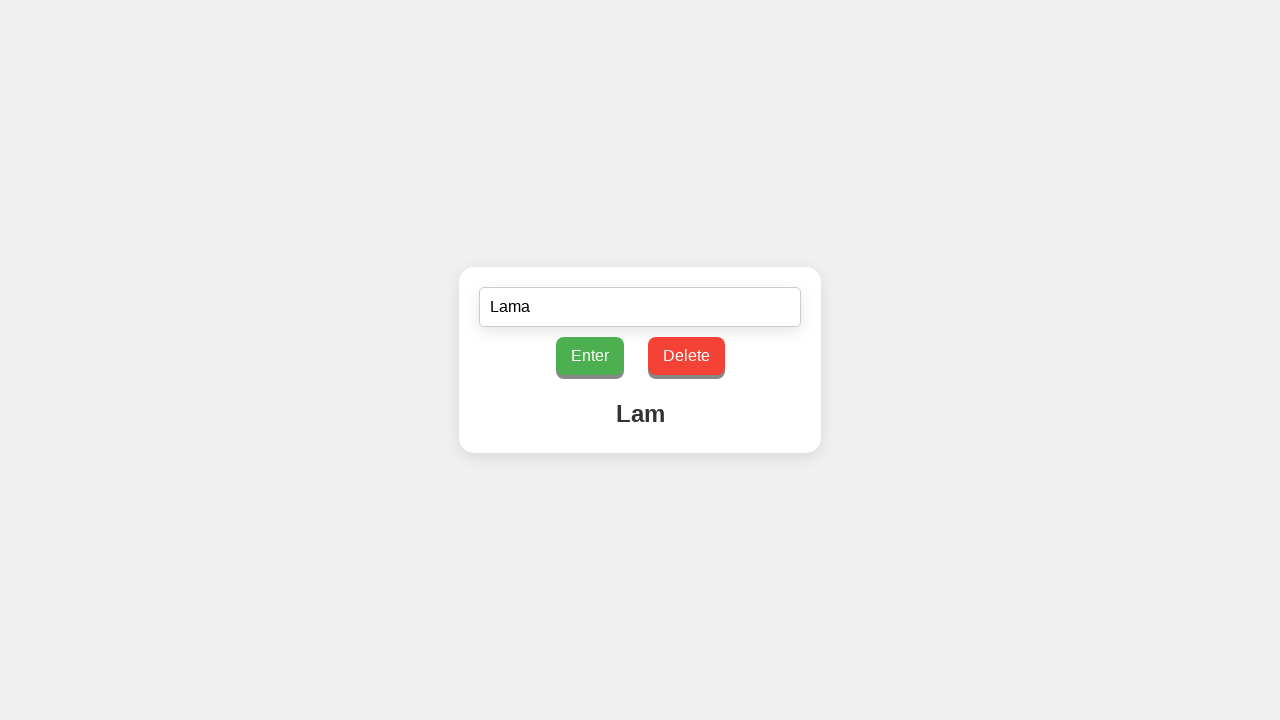

Clicked delete button (character 2 of 4) at (686, 356) on #deleteButton
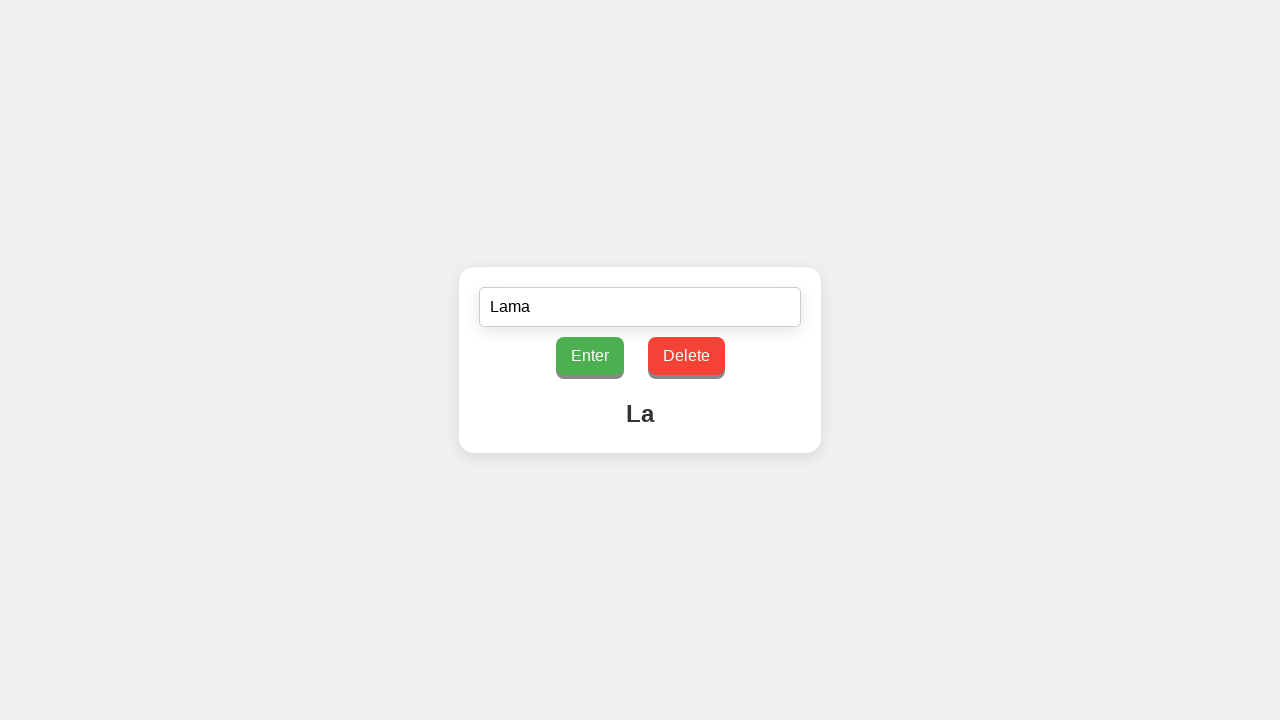

Waited 500ms after deleting character 2
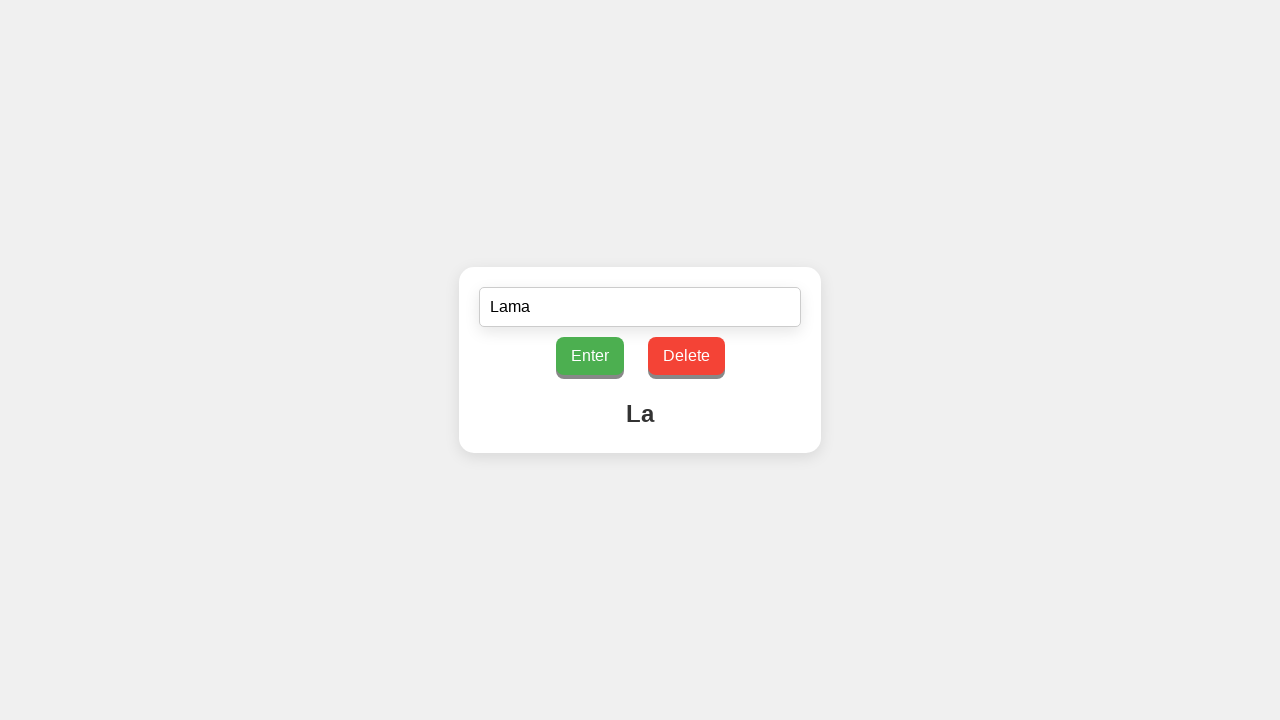

Clicked delete button (character 3 of 4) at (686, 356) on #deleteButton
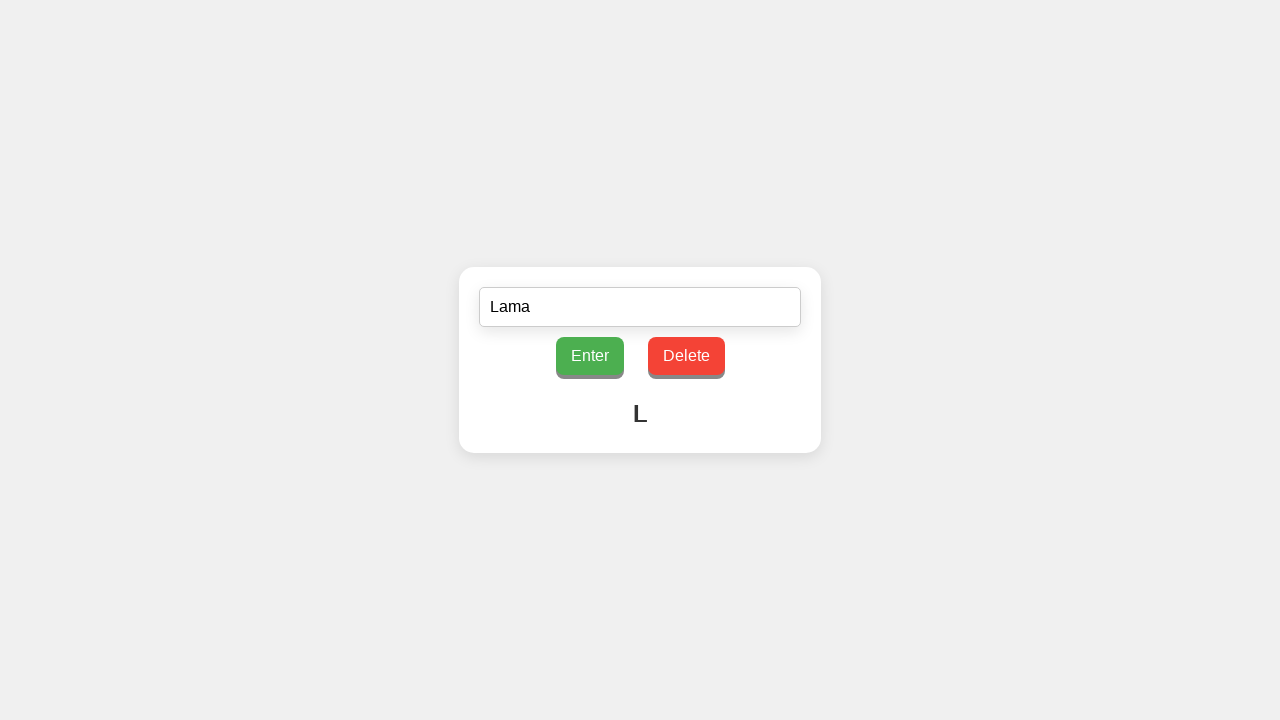

Waited 500ms after deleting character 3
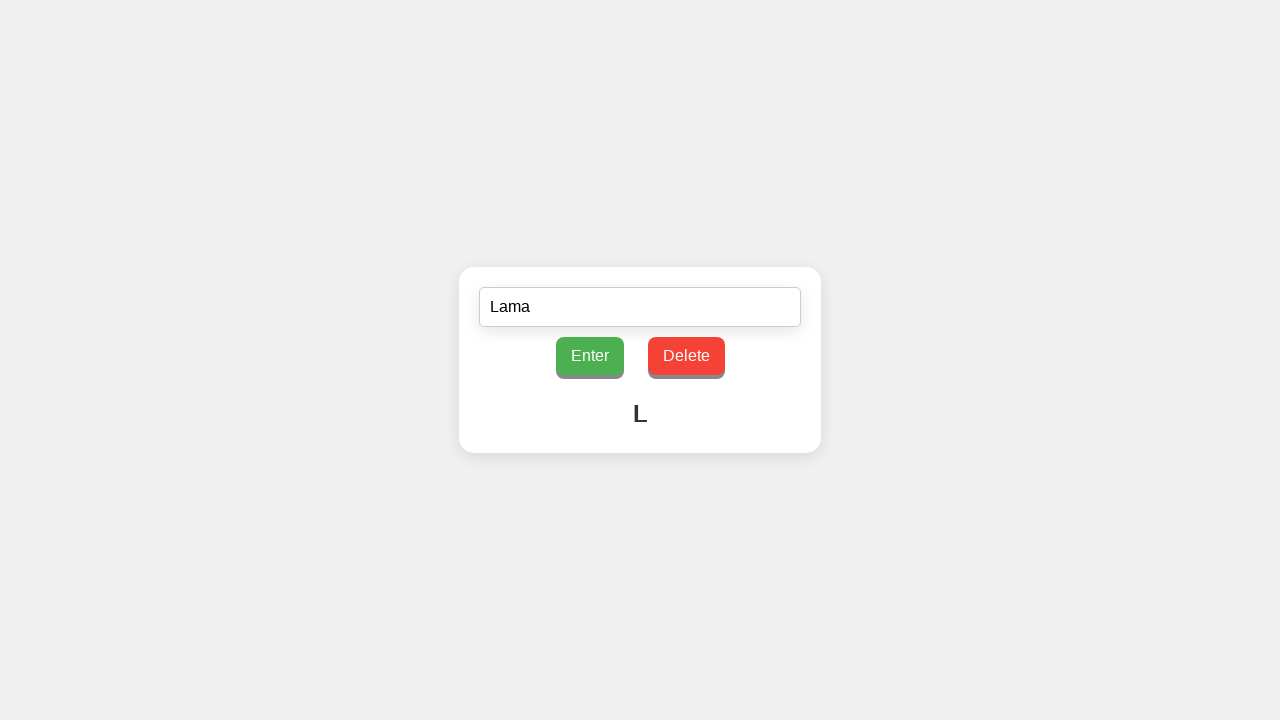

Clicked delete button (character 4 of 4) at (686, 356) on #deleteButton
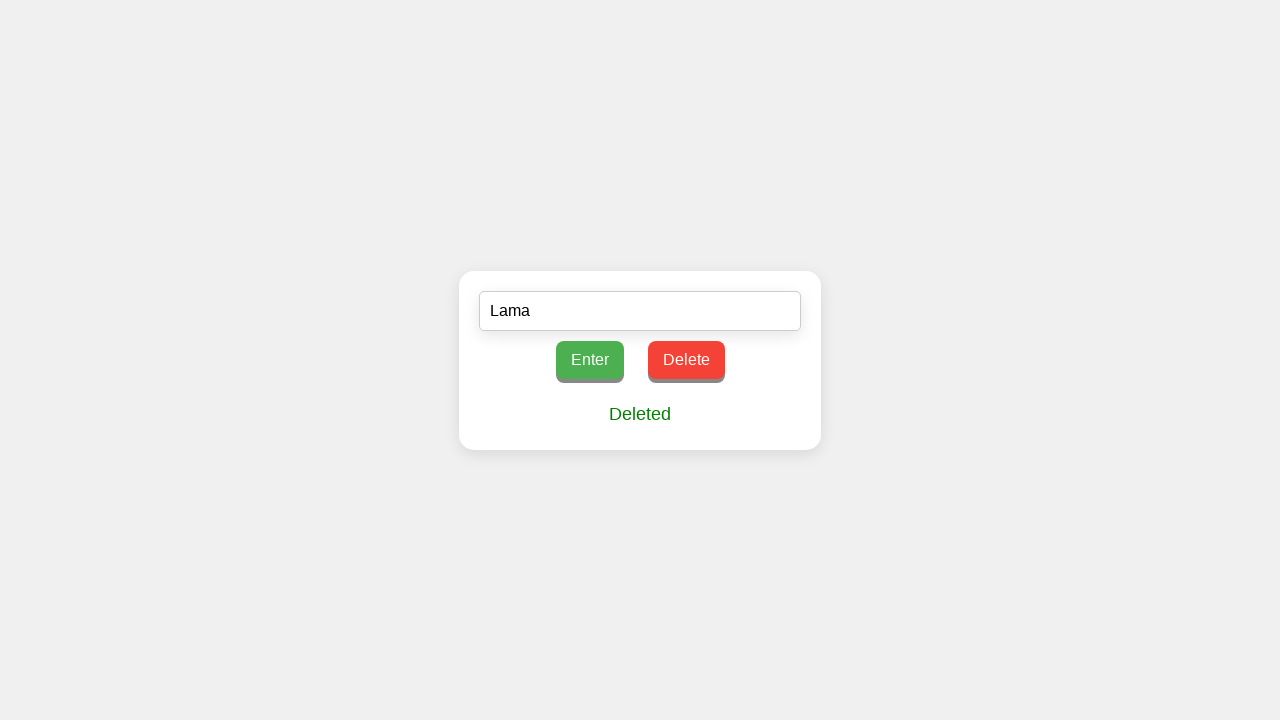

Waited 500ms after deleting character 4
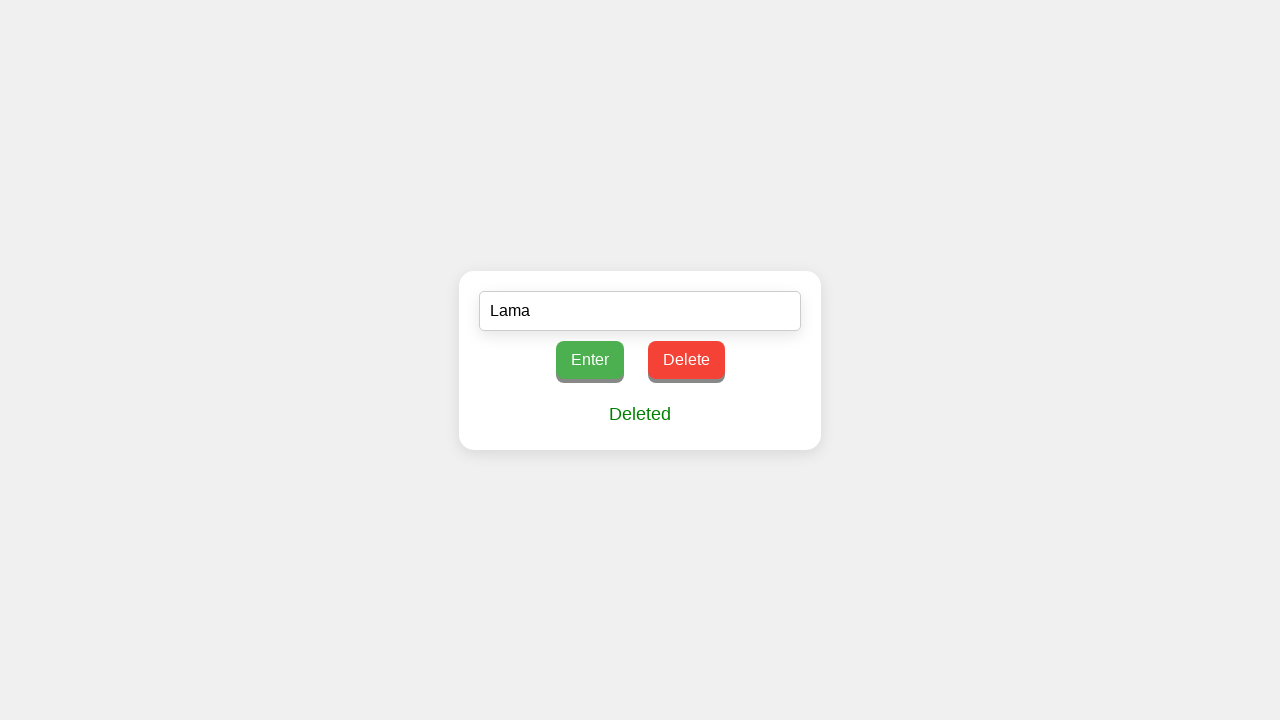

Waited for deleted message to appear
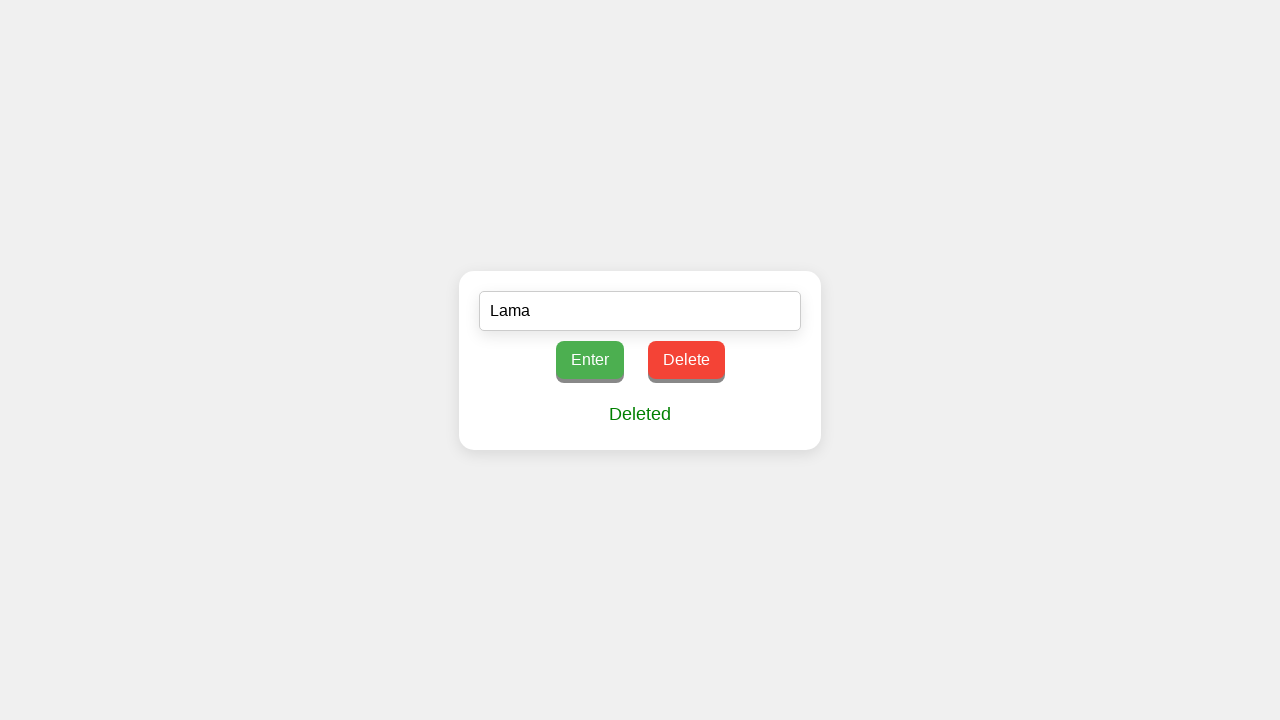

Retrieved deleted message text: 'Deleted'
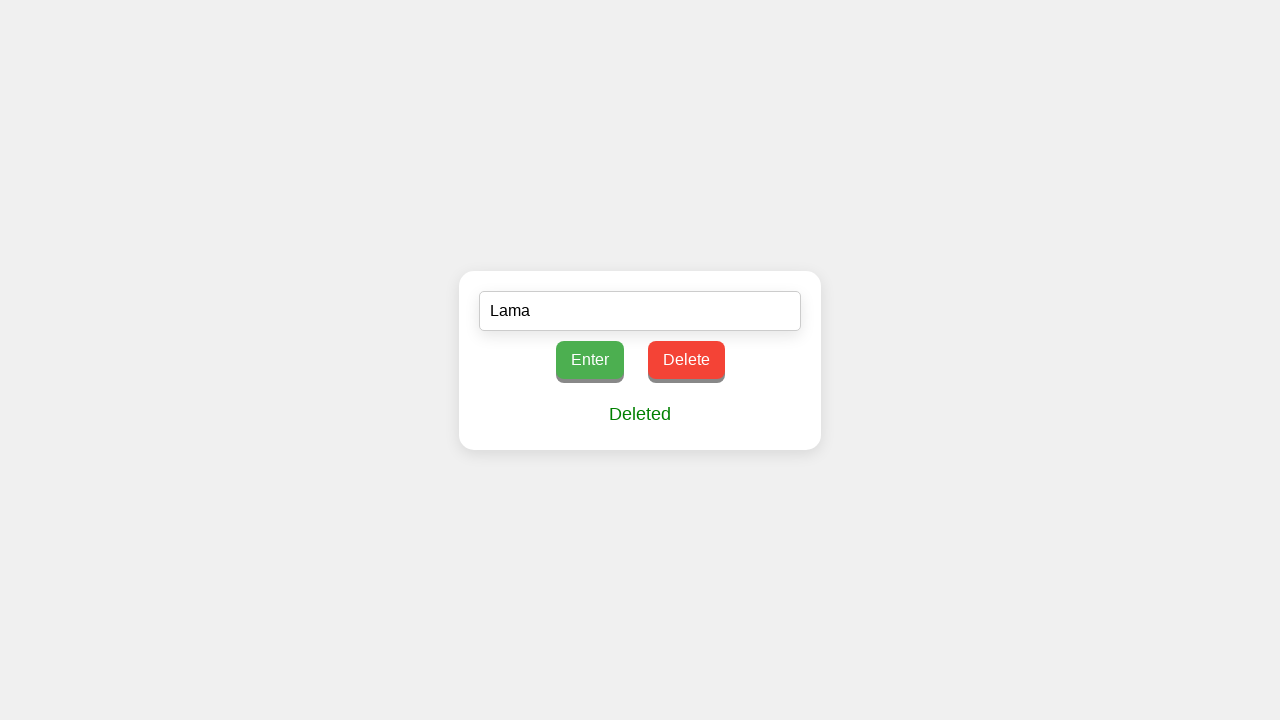

Verified deleted message matches expected text 'Deleted'
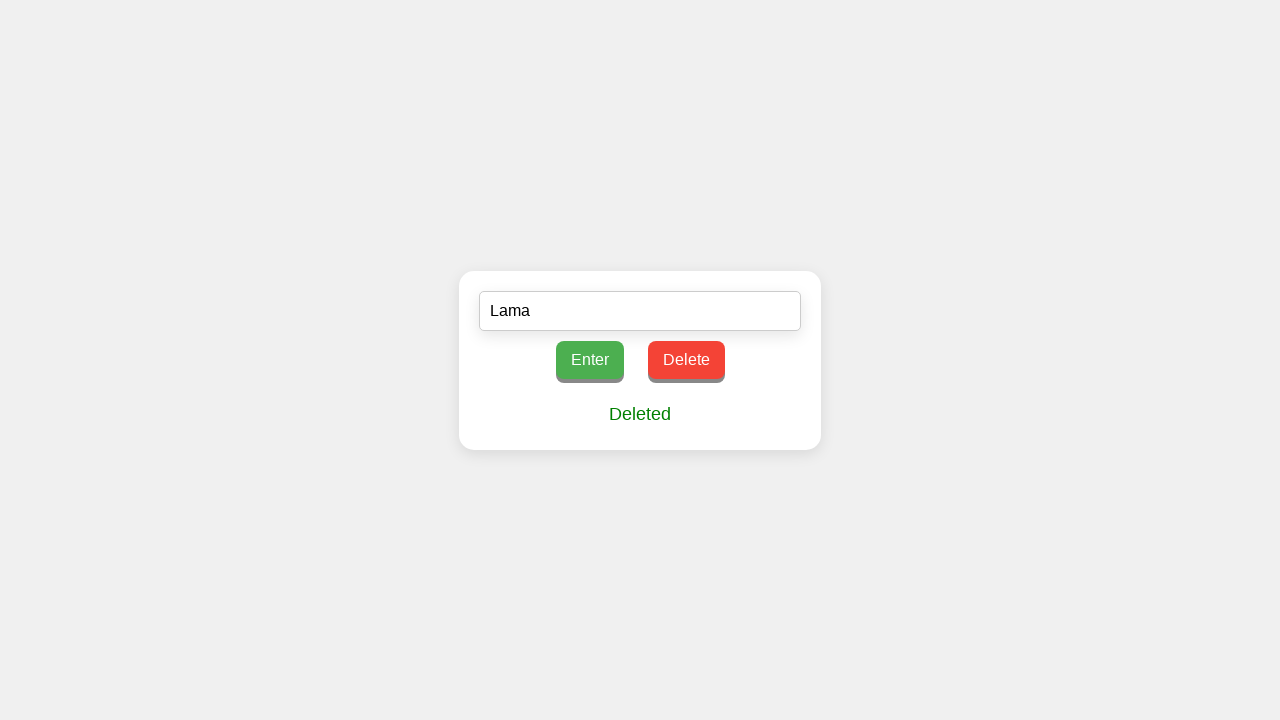

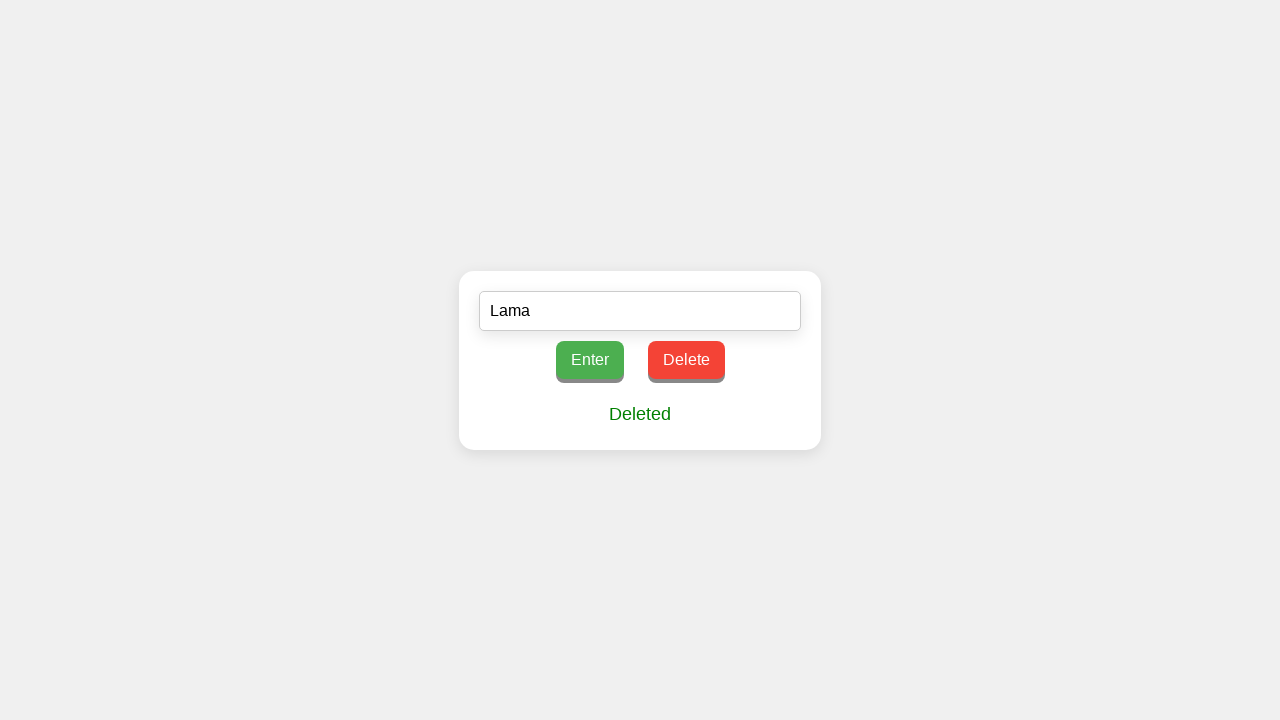